Tests alert handling by entering text in a field and accepting the resulting alert popup

Starting URL: https://rahulshettyacademy.com/AutomationPractice/

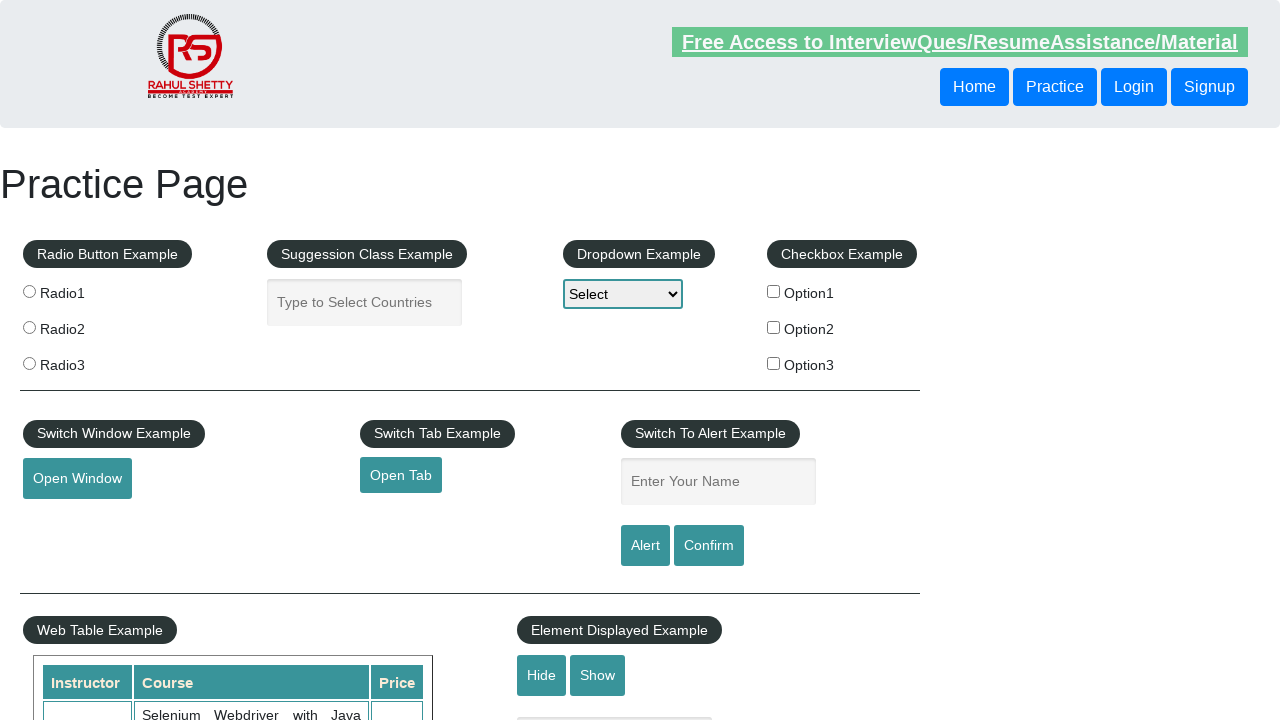

Entered 'Dhairya' in the name text field on input[name='enter-name']
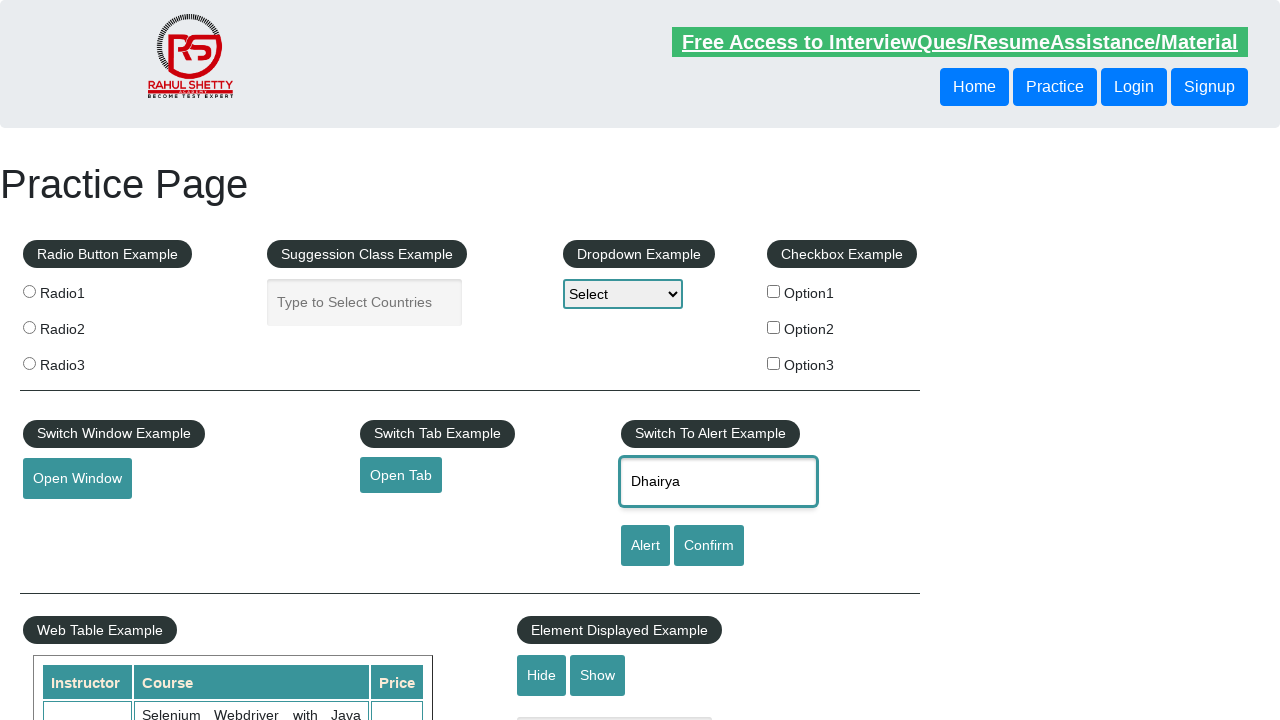

Set up dialog handler to accept alerts
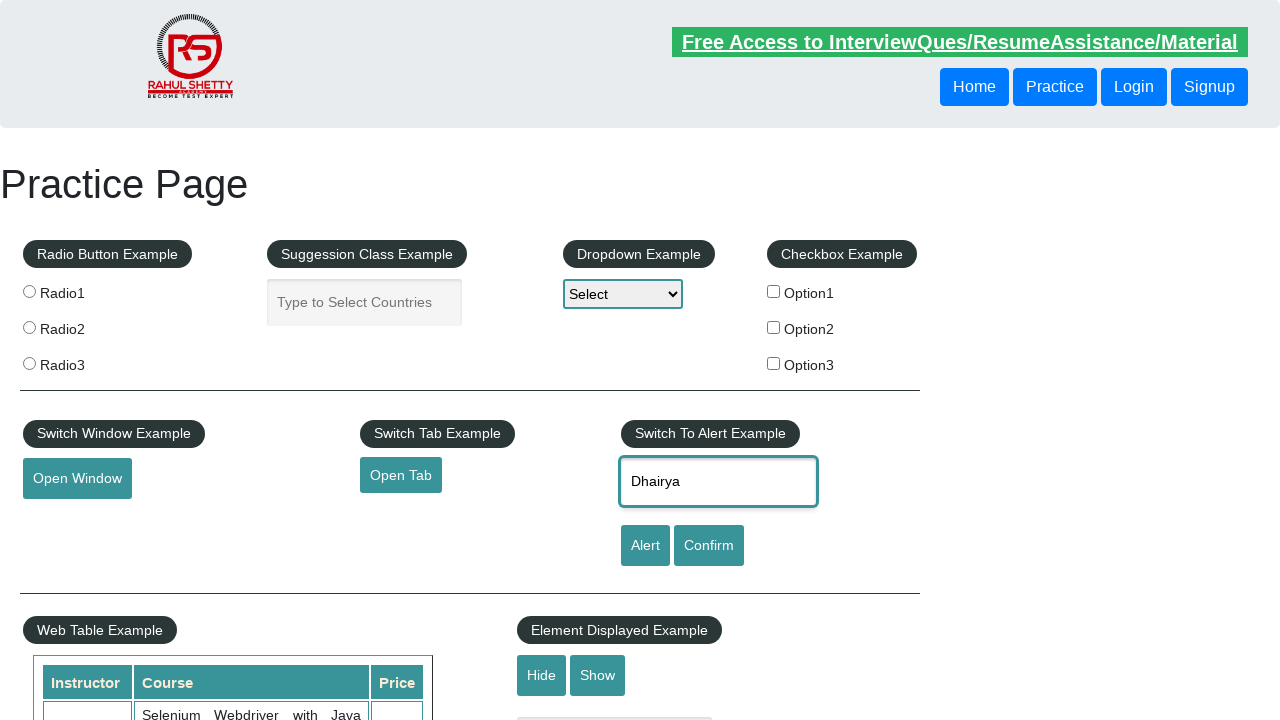

Clicked alert button and accepted the resulting alert popup at (645, 546) on #alertbtn
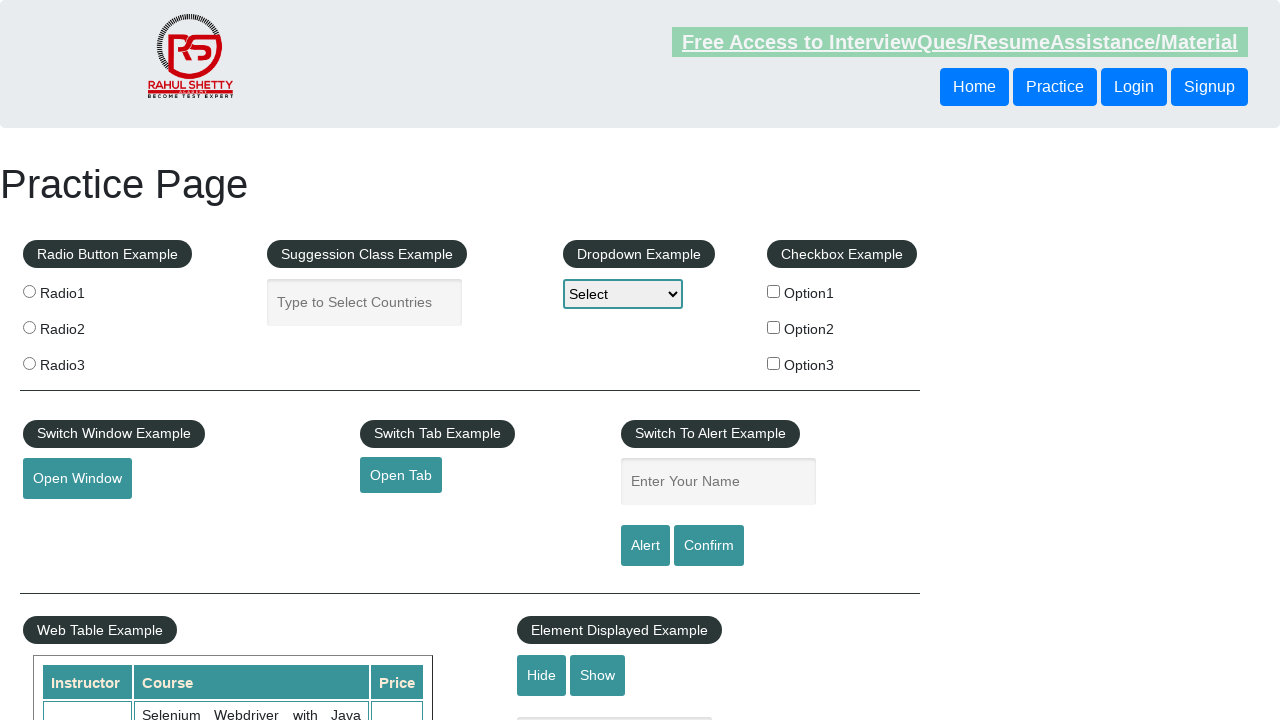

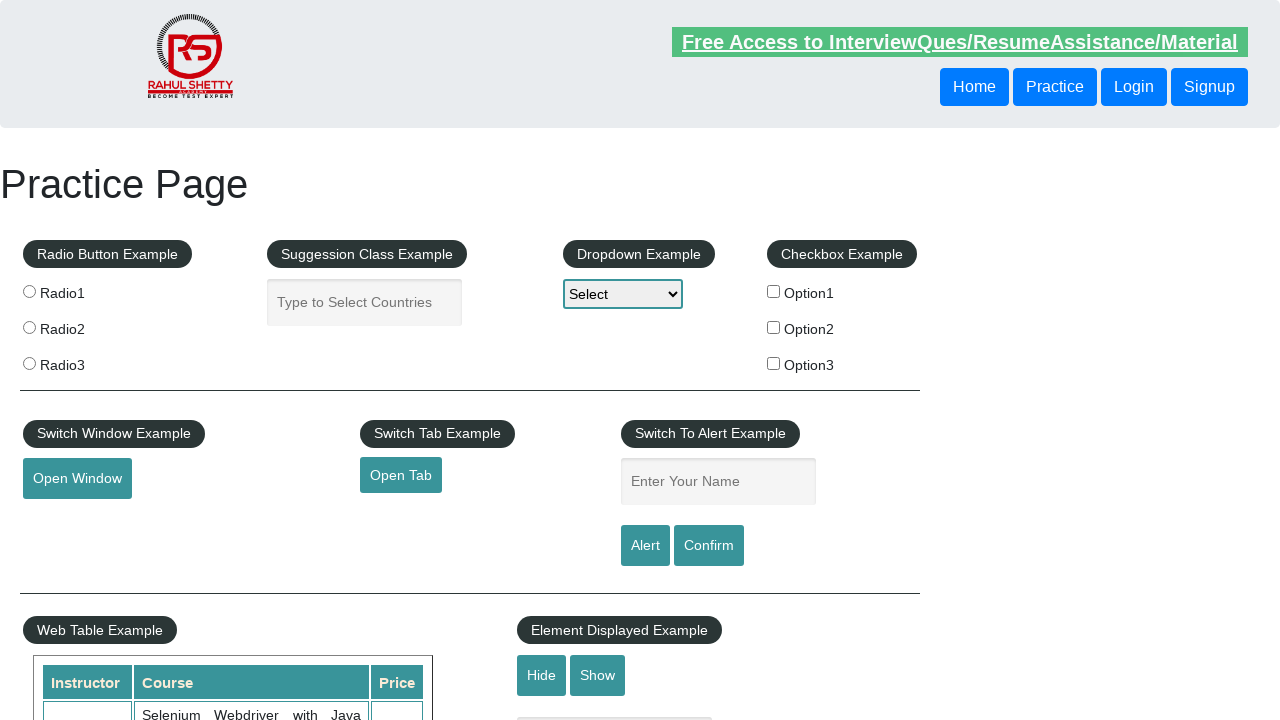